Tests element visibility by verifying a text element is visible, clicking a hide button, and verifying the element becomes hidden.

Starting URL: https://rahulshettyacademy.com/AutomationPractice/

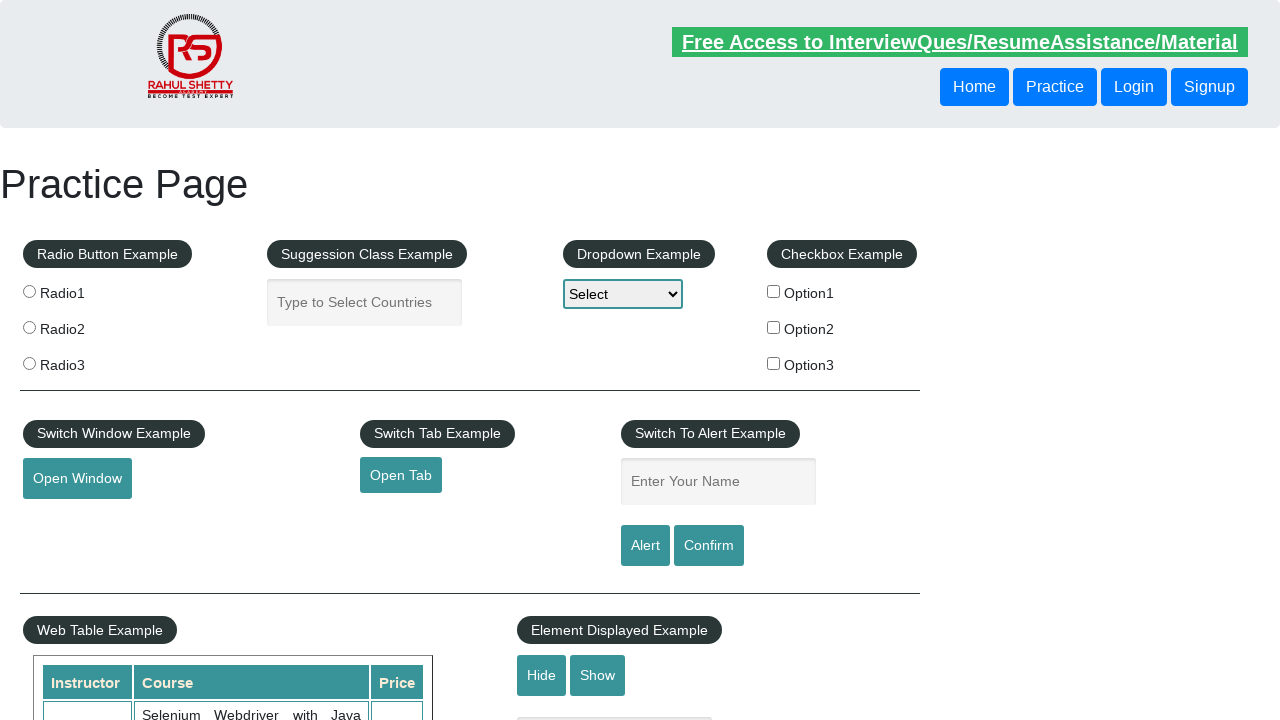

Verified that the displayed text element is visible
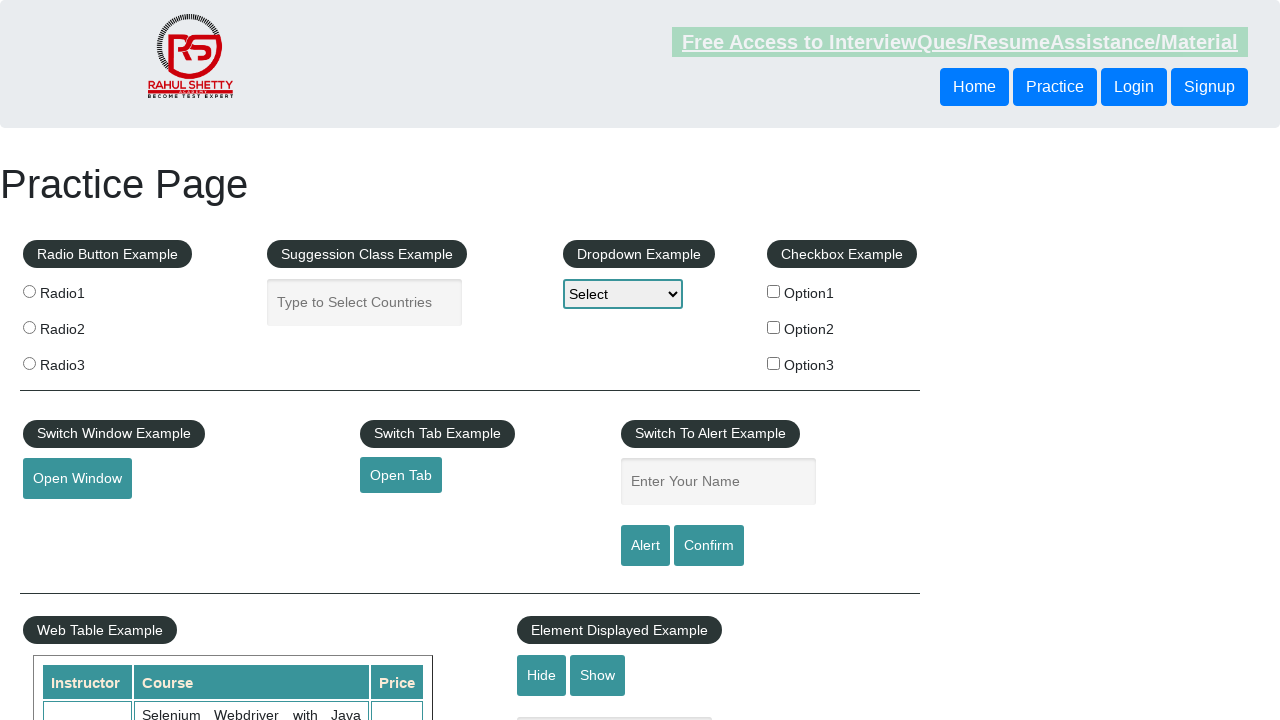

Clicked the hide button to hide the text element at (542, 675) on #hide-textbox
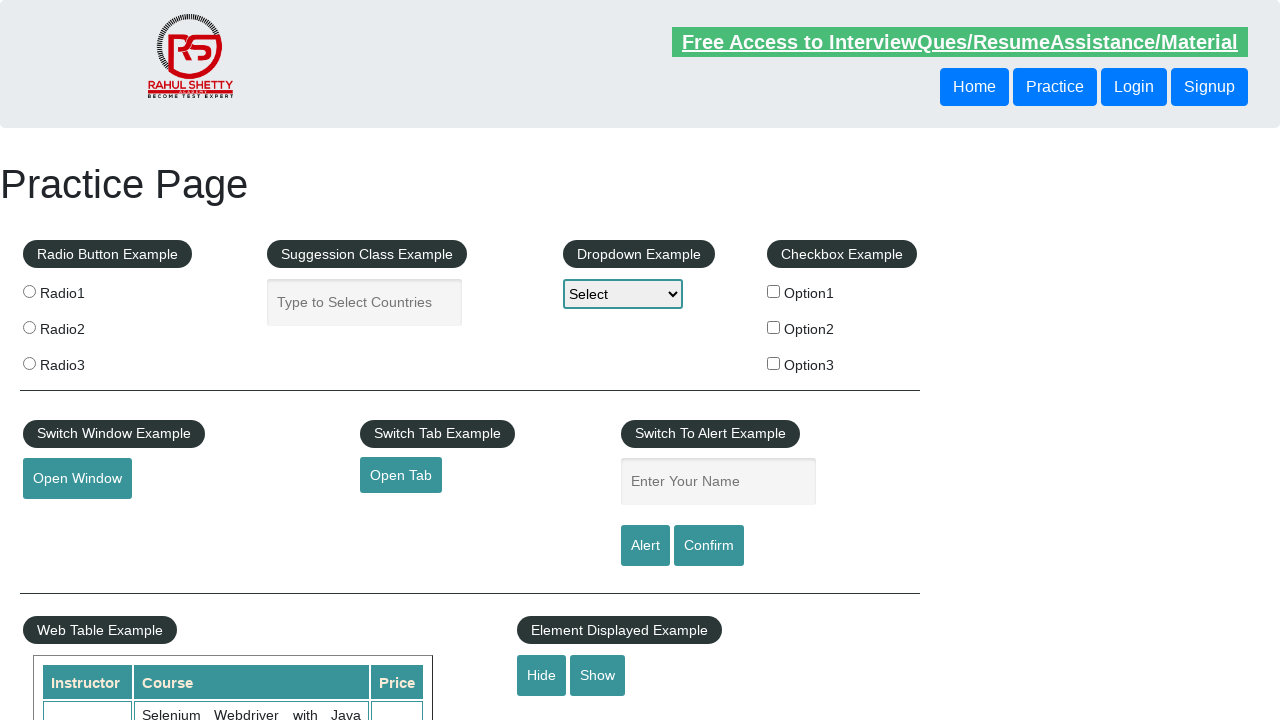

Verified that the displayed text element is now hidden
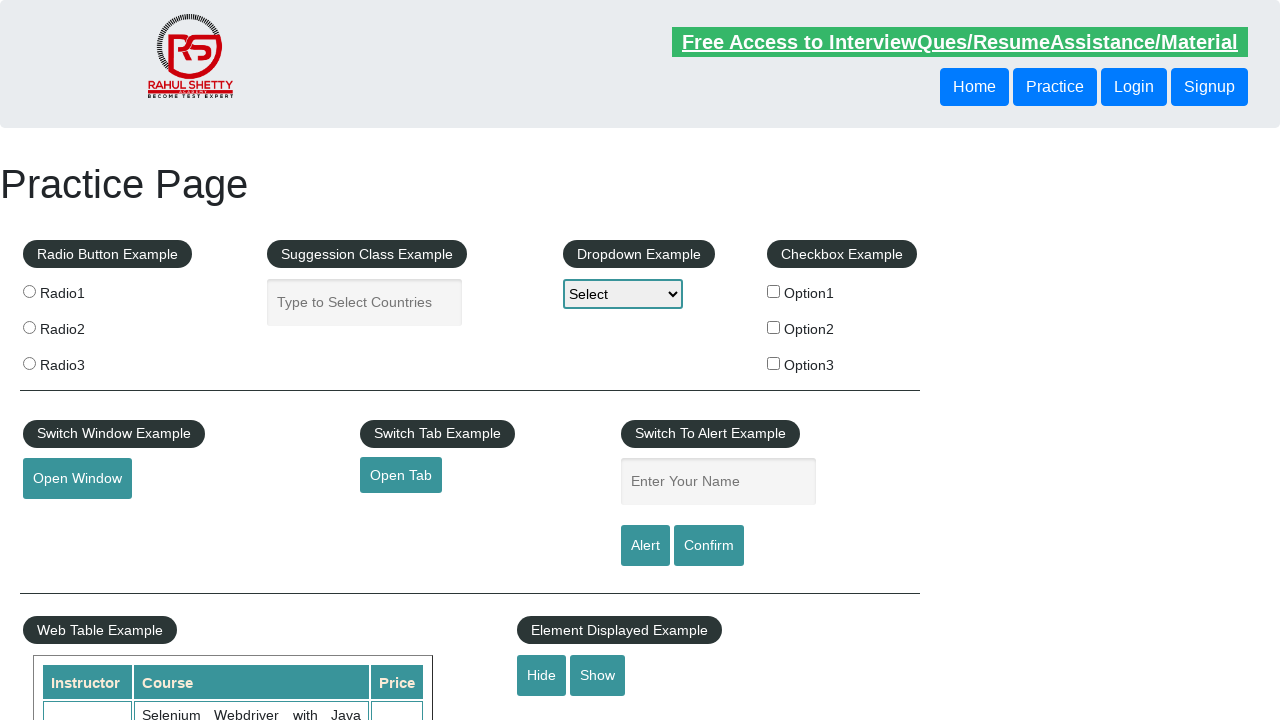

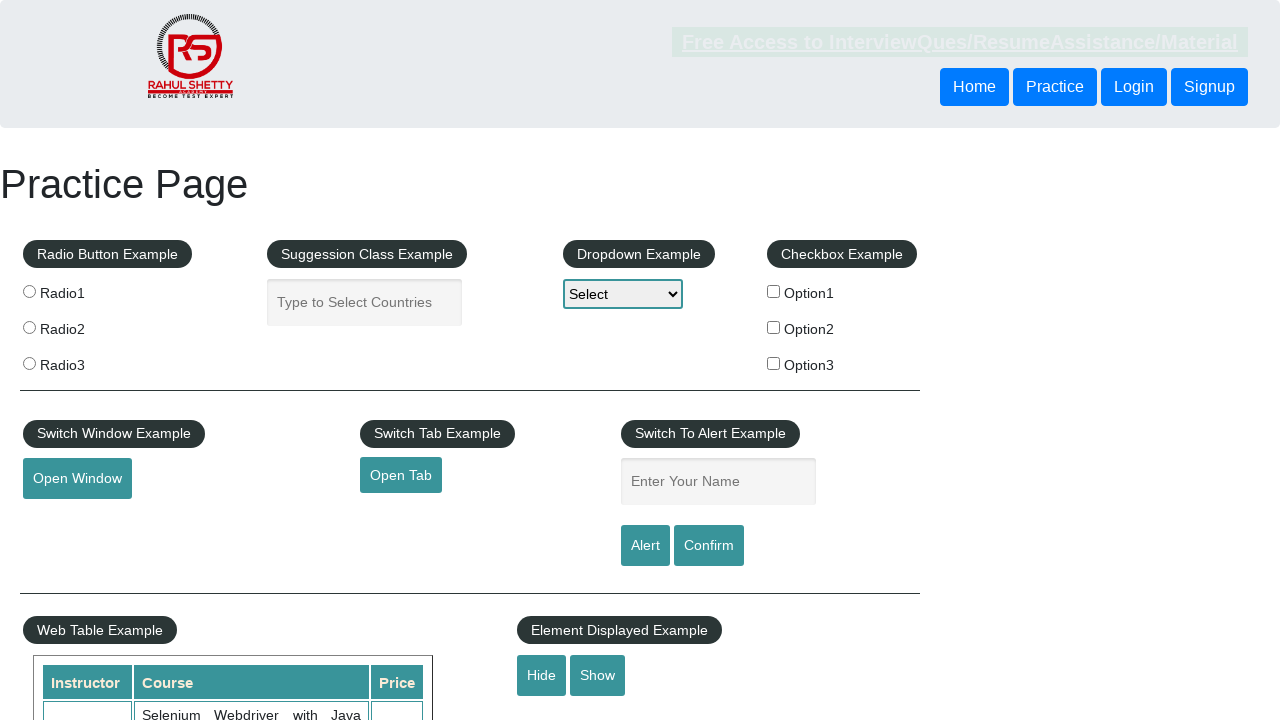